Tests the sum calculator functionality by entering two numbers and verifying the calculated sum is displayed correctly

Starting URL: https://www.lambdatest.com/selenium-playground/simple-form-demo

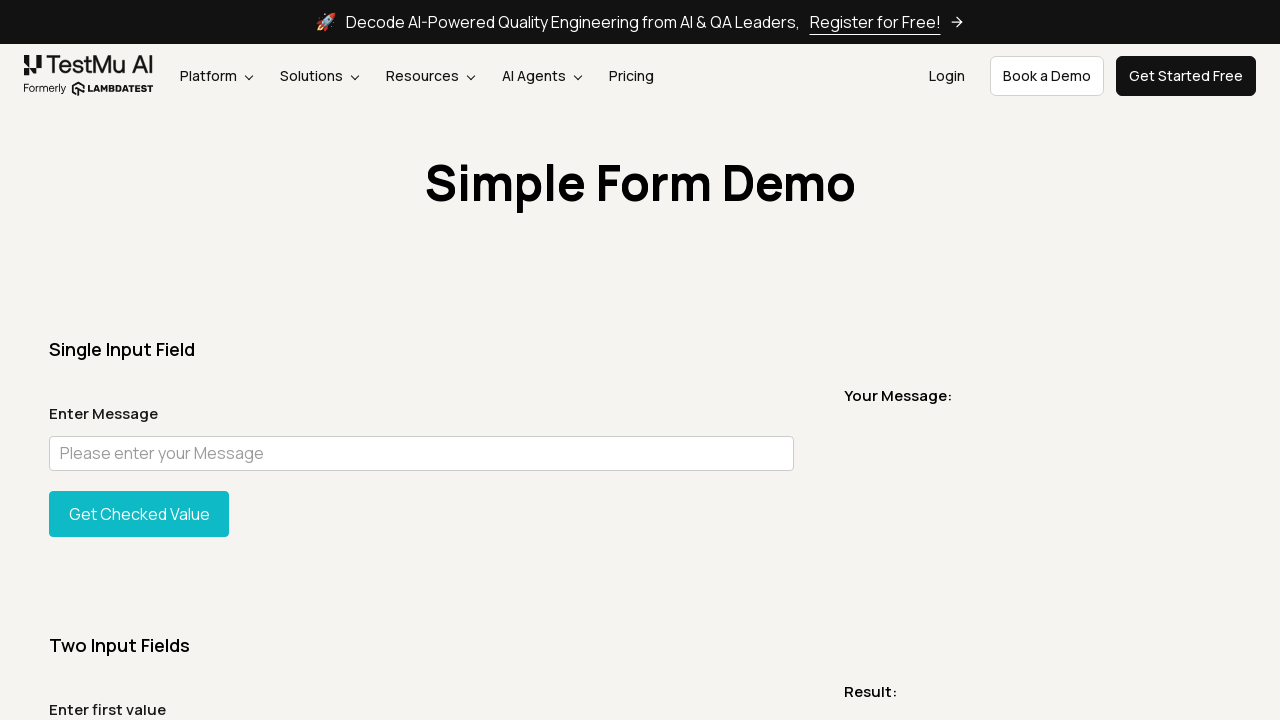

Entered first number (10) in sum1 field on #sum1
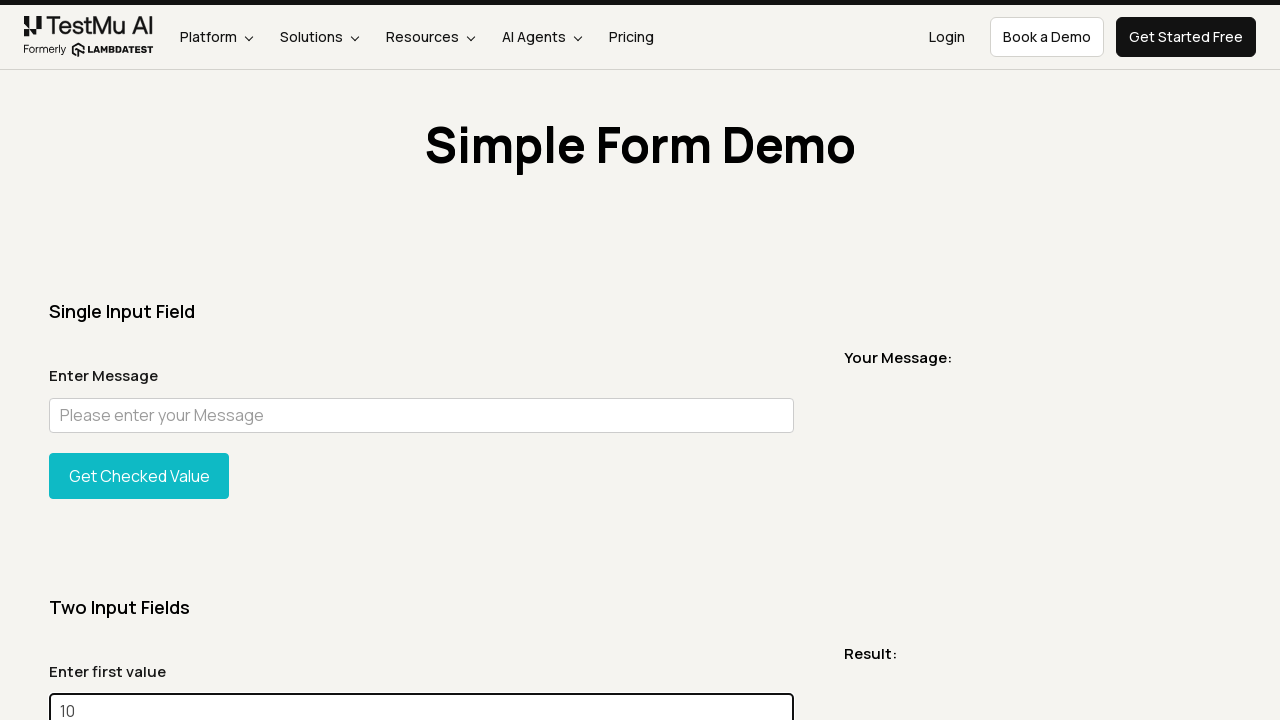

Entered second number (20) in sum2 field on #sum2
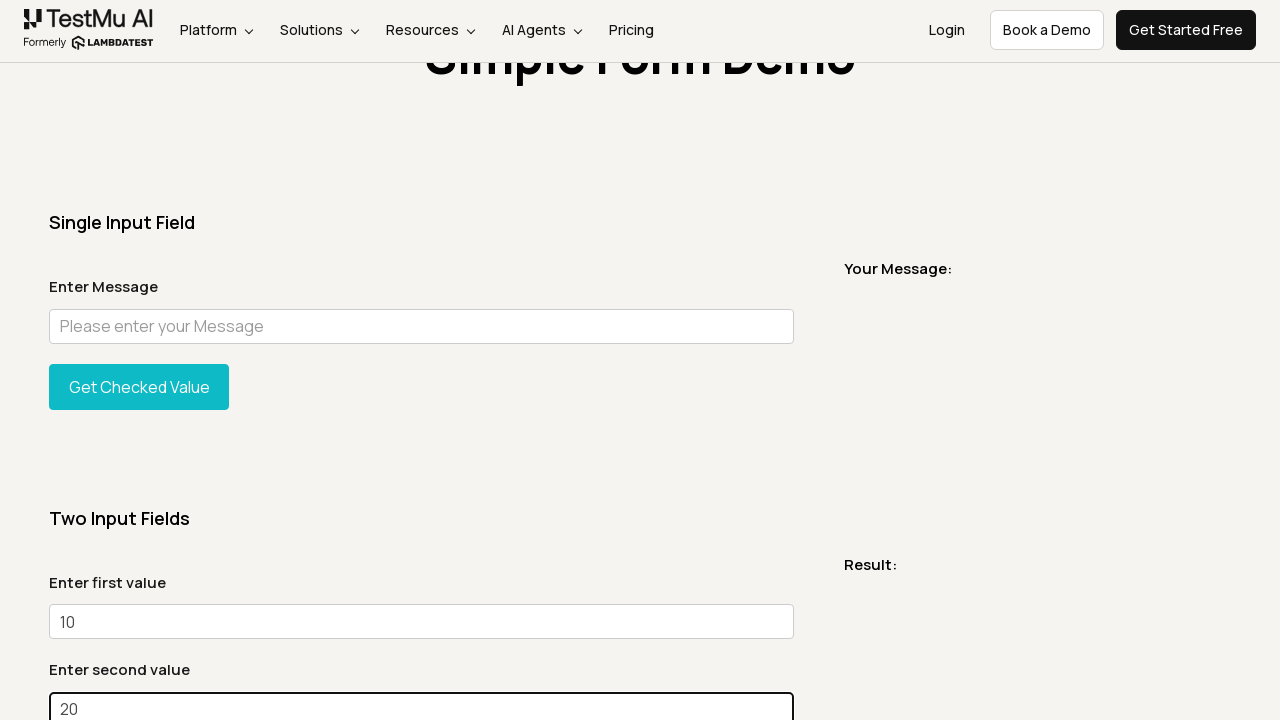

Clicked Get Sum button to calculate sum at (139, 360) on xpath=//button[text()='Get Sum']
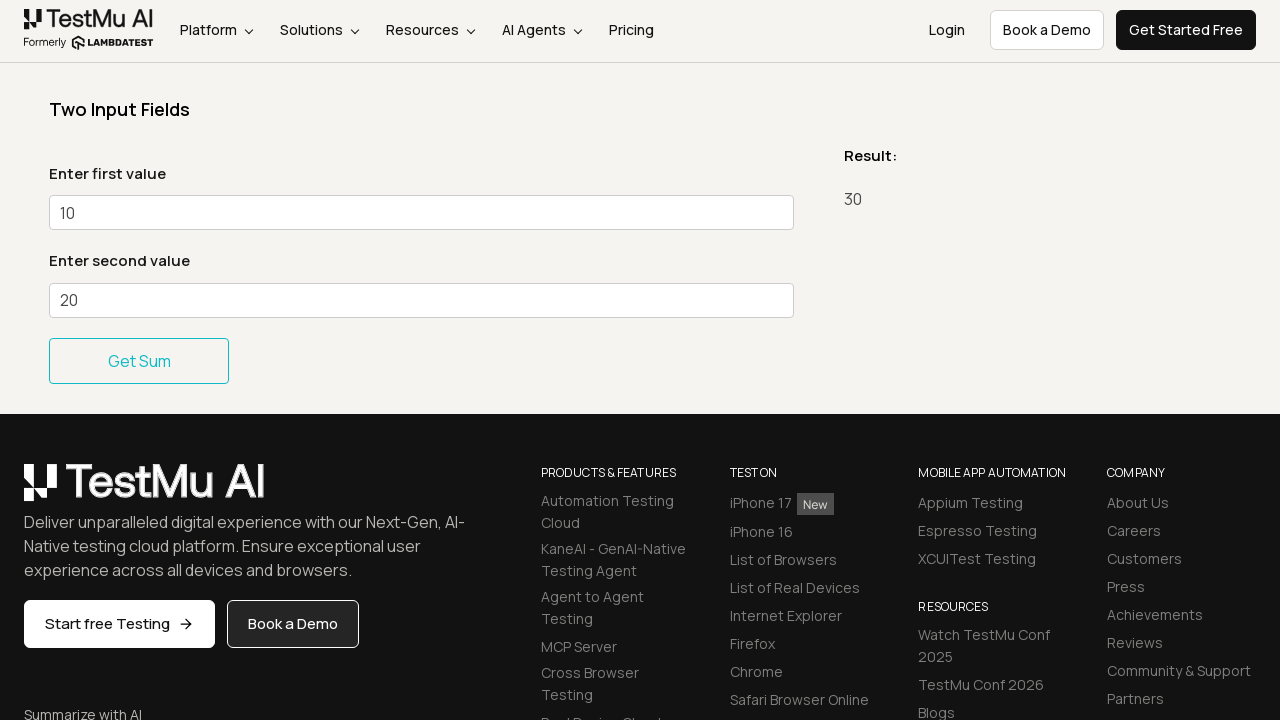

Verified sum result is displayed in addmessage element
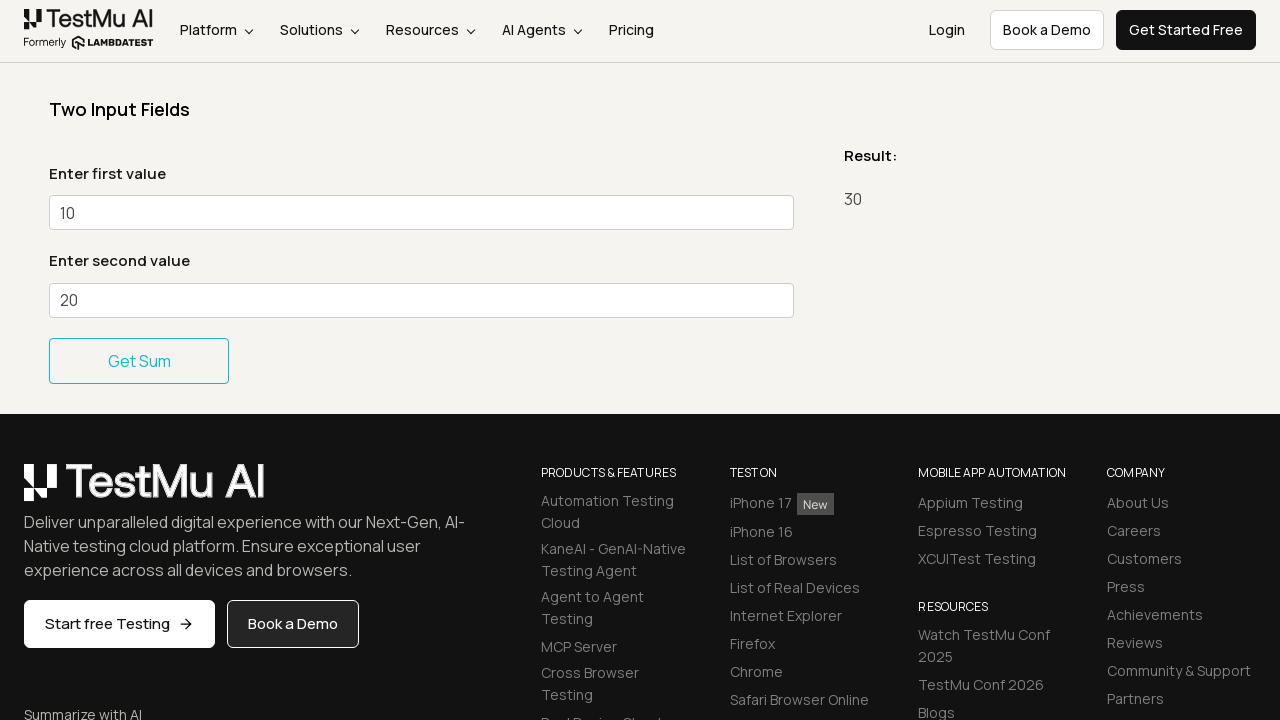

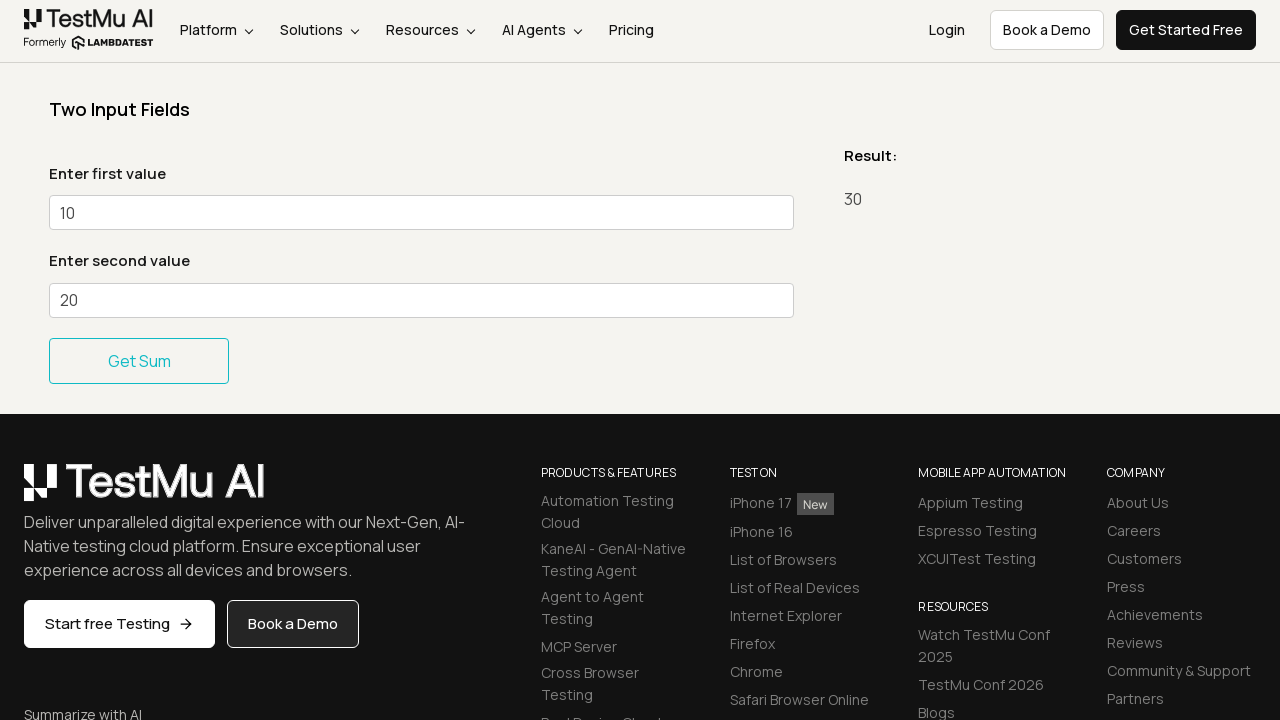